Tests that new todo items are appended to the bottom of the list and the counter displays correctly

Starting URL: https://demo.playwright.dev/todomvc

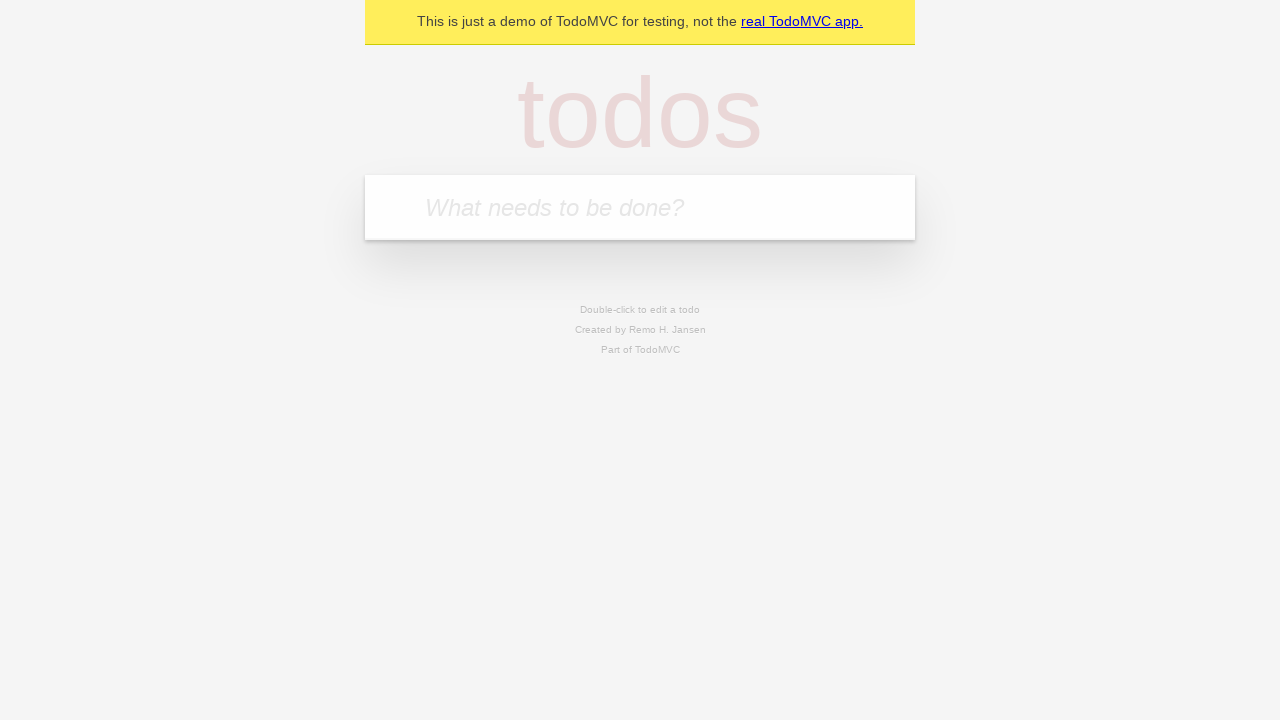

Located the 'What needs to be done?' input field
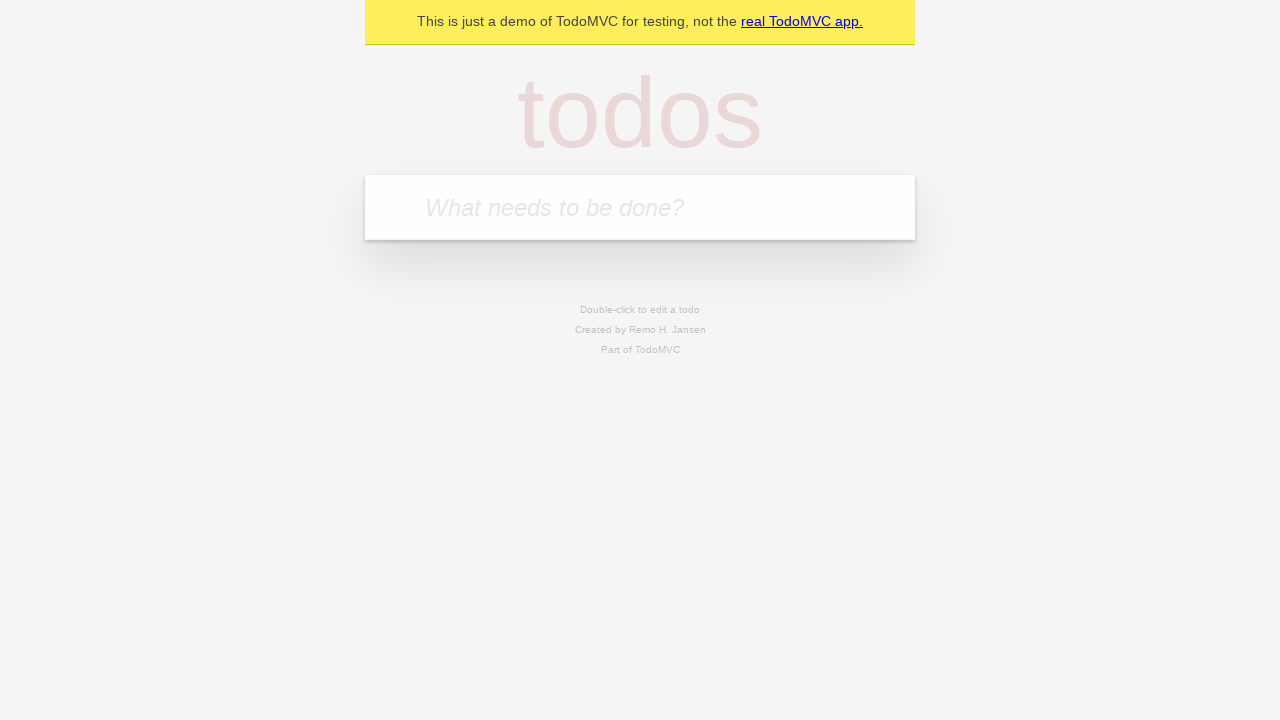

Filled input field with 'buy some cheese' on internal:attr=[placeholder="What needs to be done?"i]
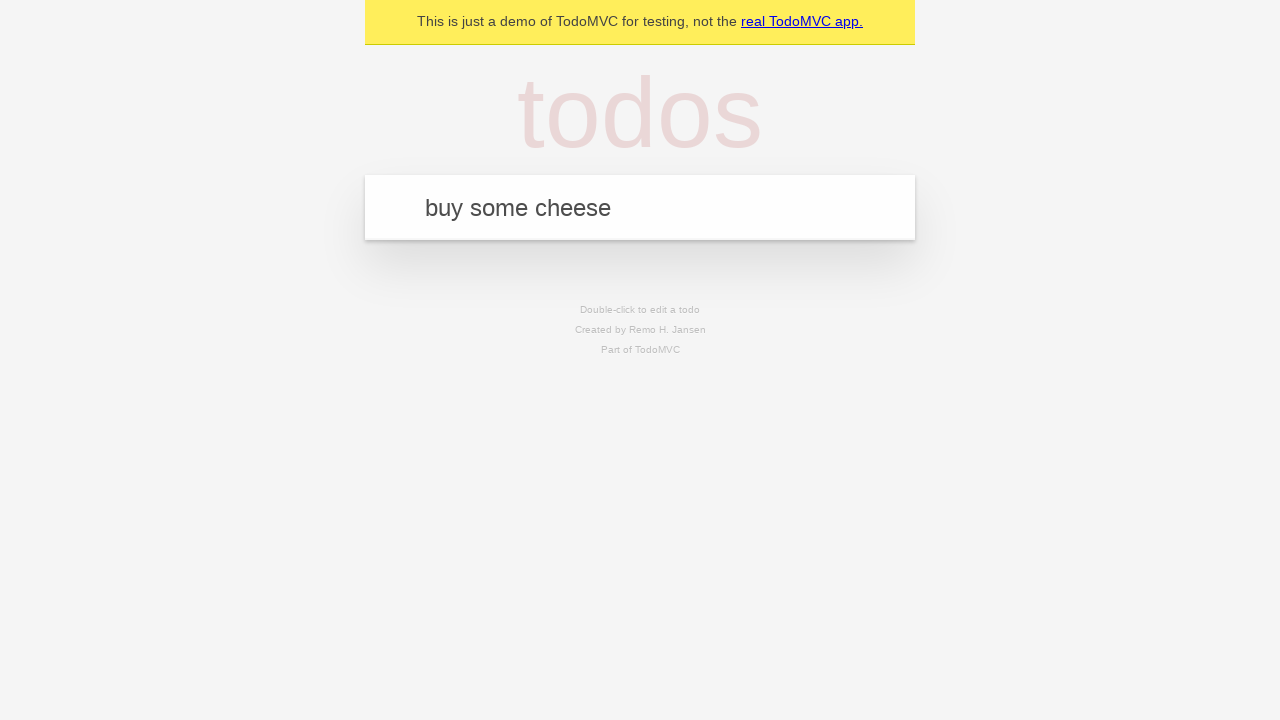

Pressed Enter to add 'buy some cheese' to the todo list on internal:attr=[placeholder="What needs to be done?"i]
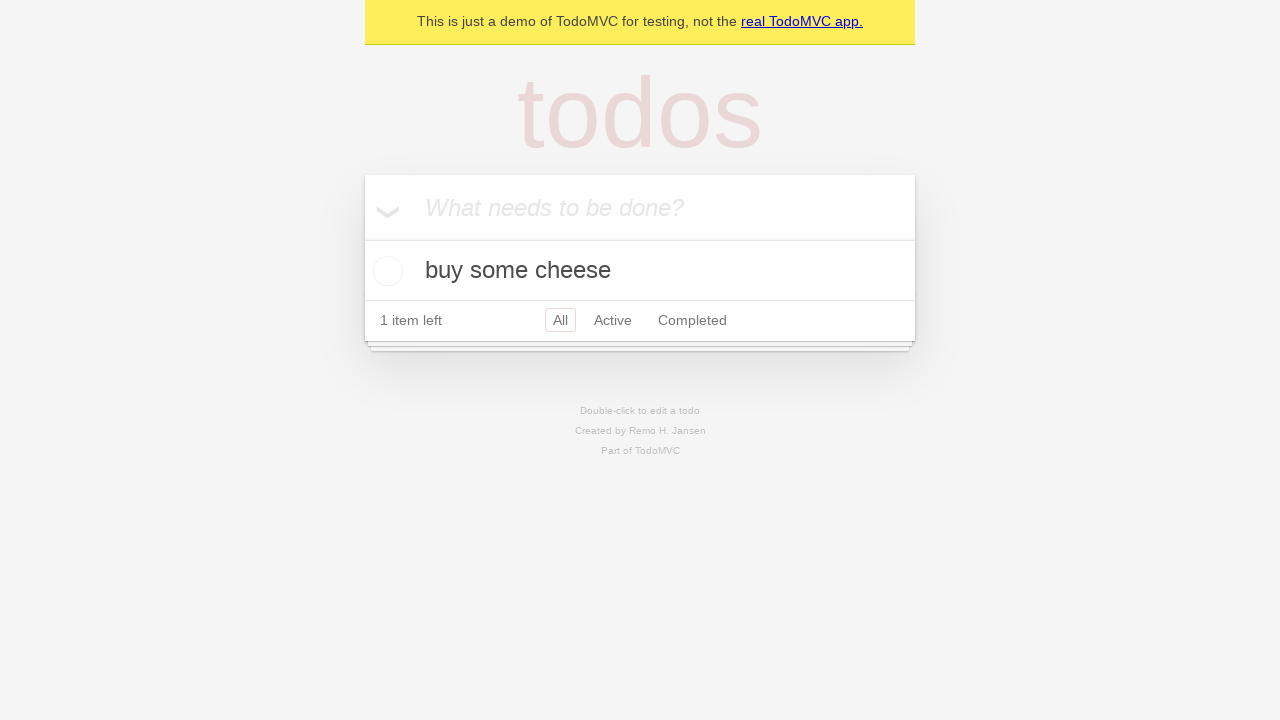

Filled input field with 'feed the cat' on internal:attr=[placeholder="What needs to be done?"i]
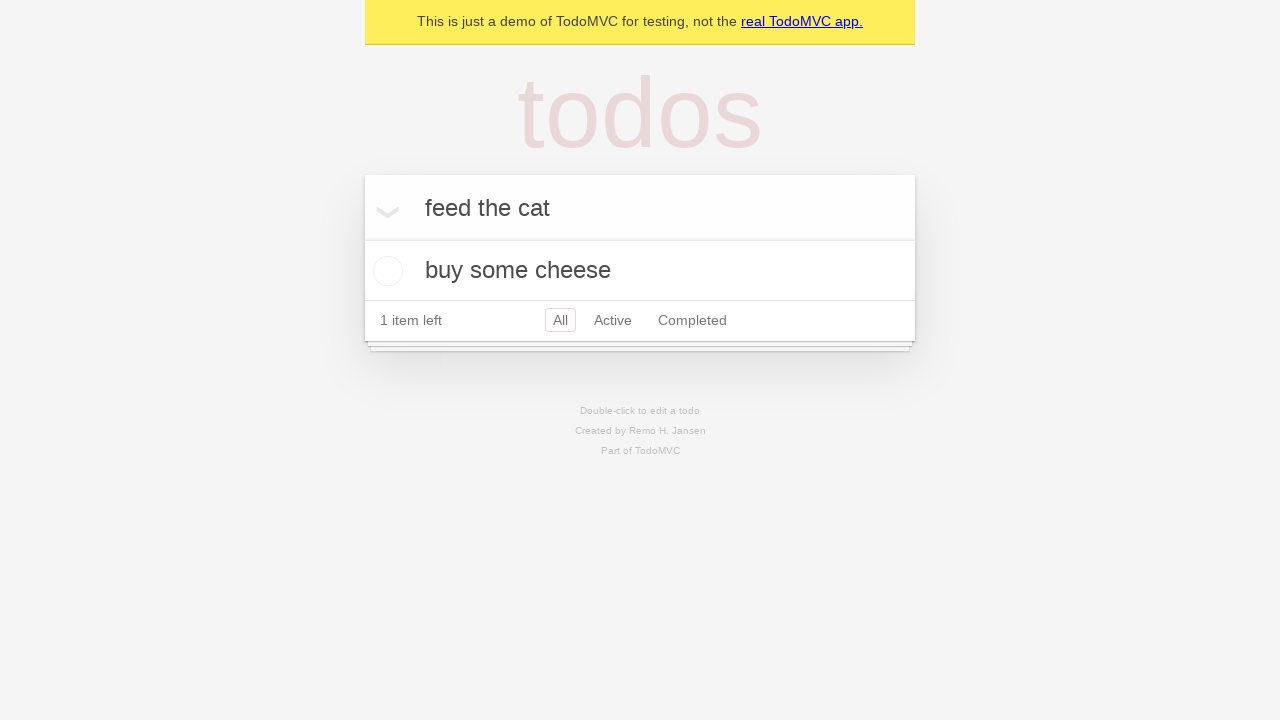

Pressed Enter to add 'feed the cat' to the todo list on internal:attr=[placeholder="What needs to be done?"i]
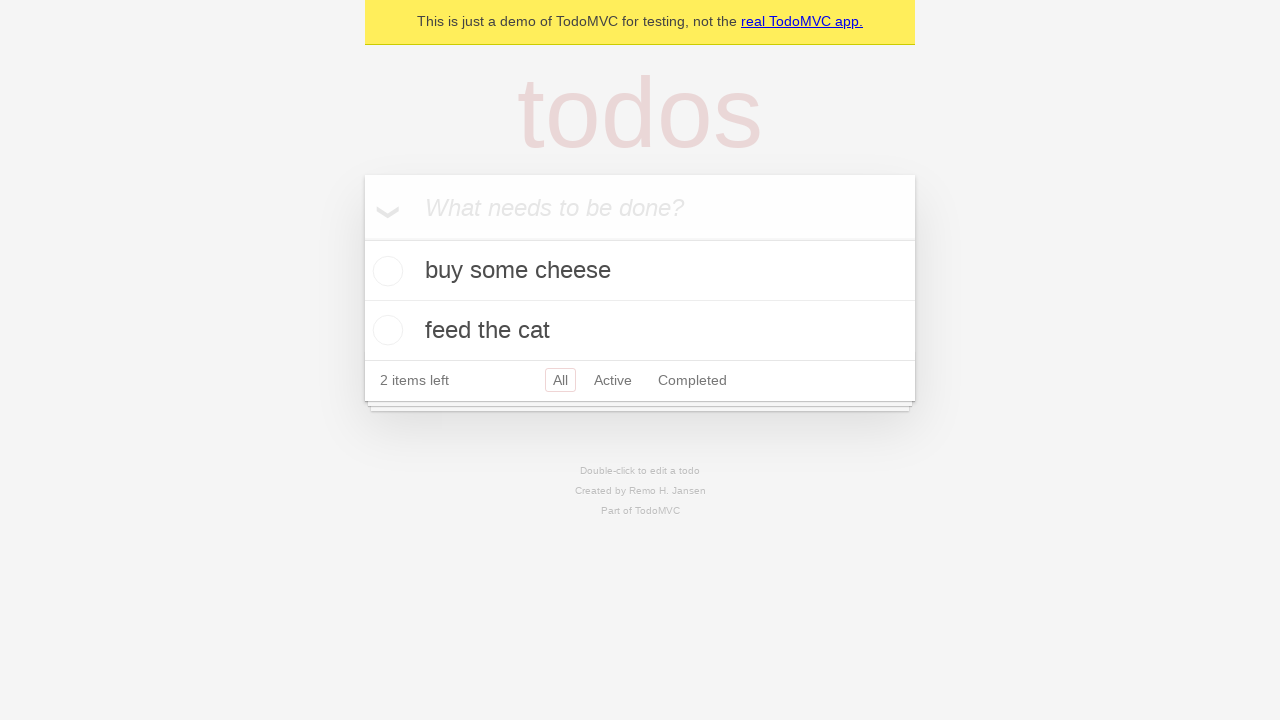

Filled input field with 'book a doctors appointment' on internal:attr=[placeholder="What needs to be done?"i]
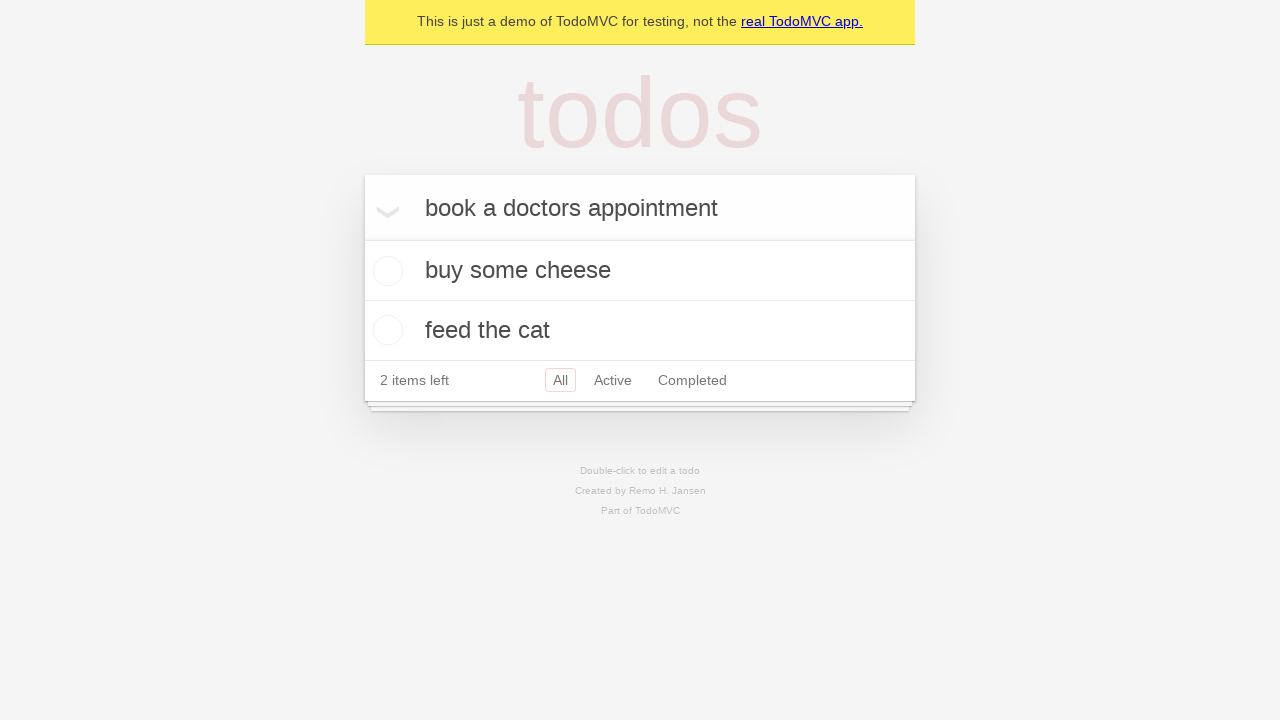

Pressed Enter to add 'book a doctors appointment' to the todo list on internal:attr=[placeholder="What needs to be done?"i]
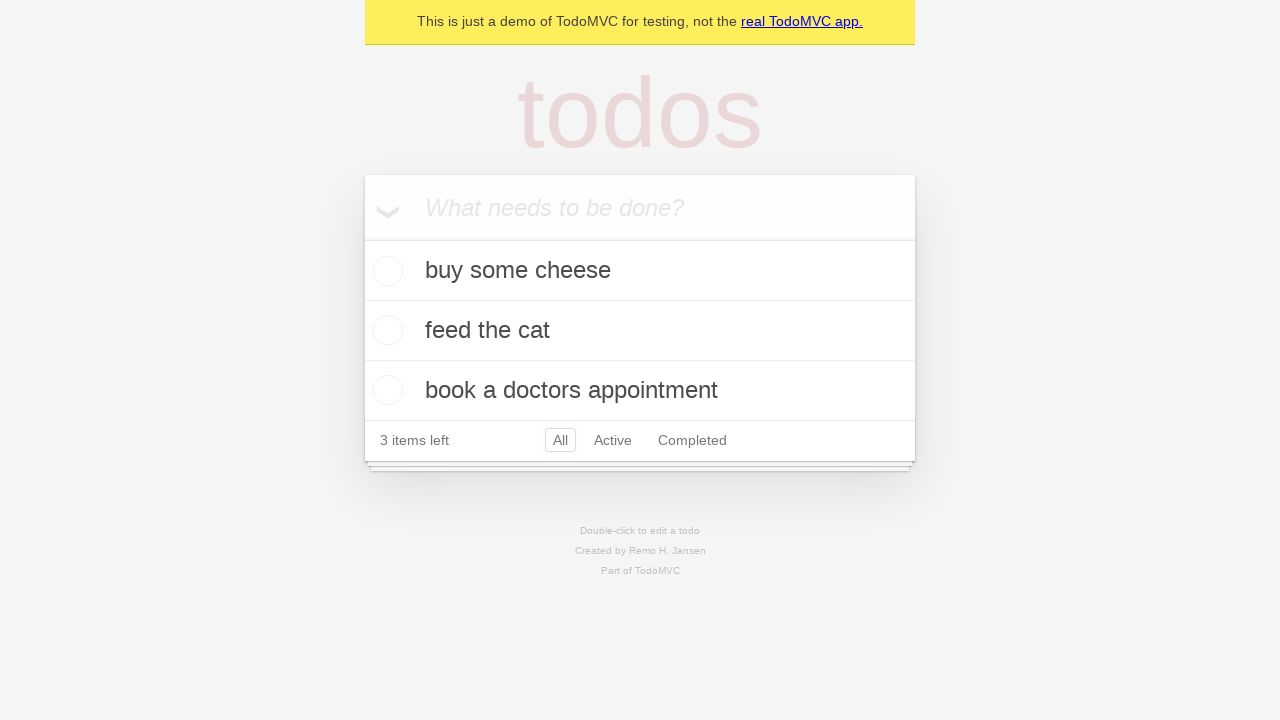

Waited for todo counter to appear and all items to be added
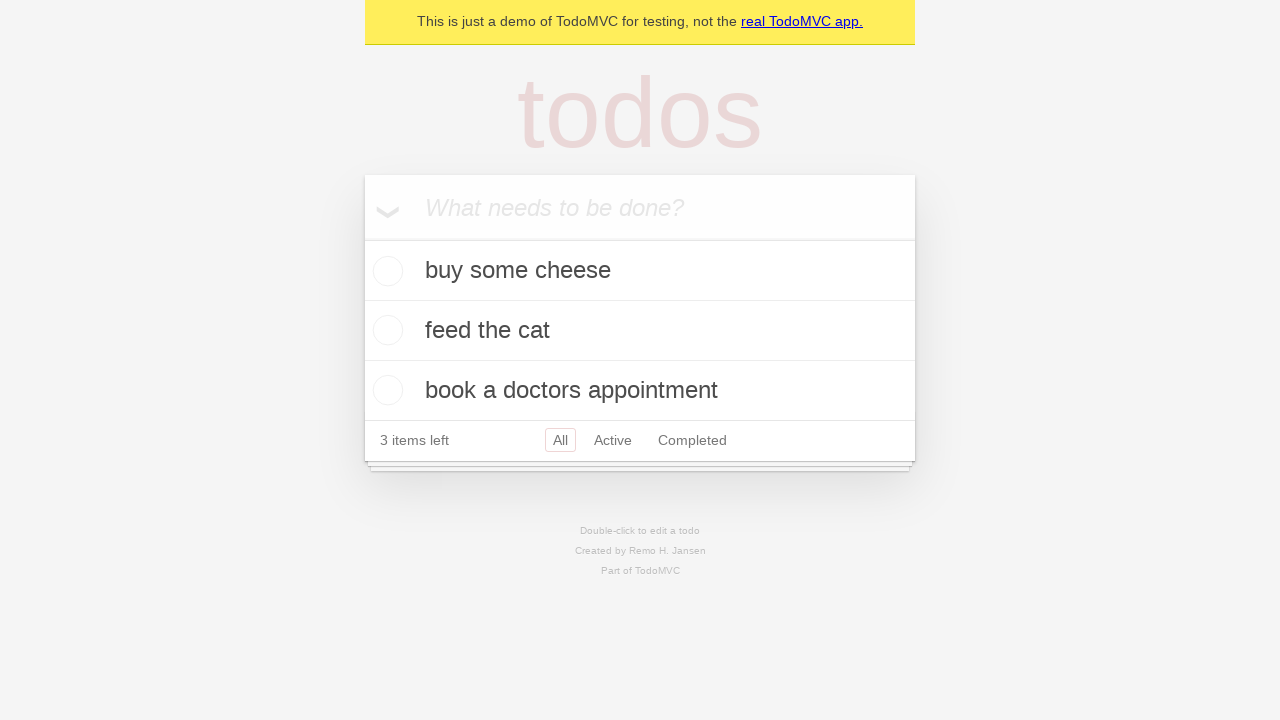

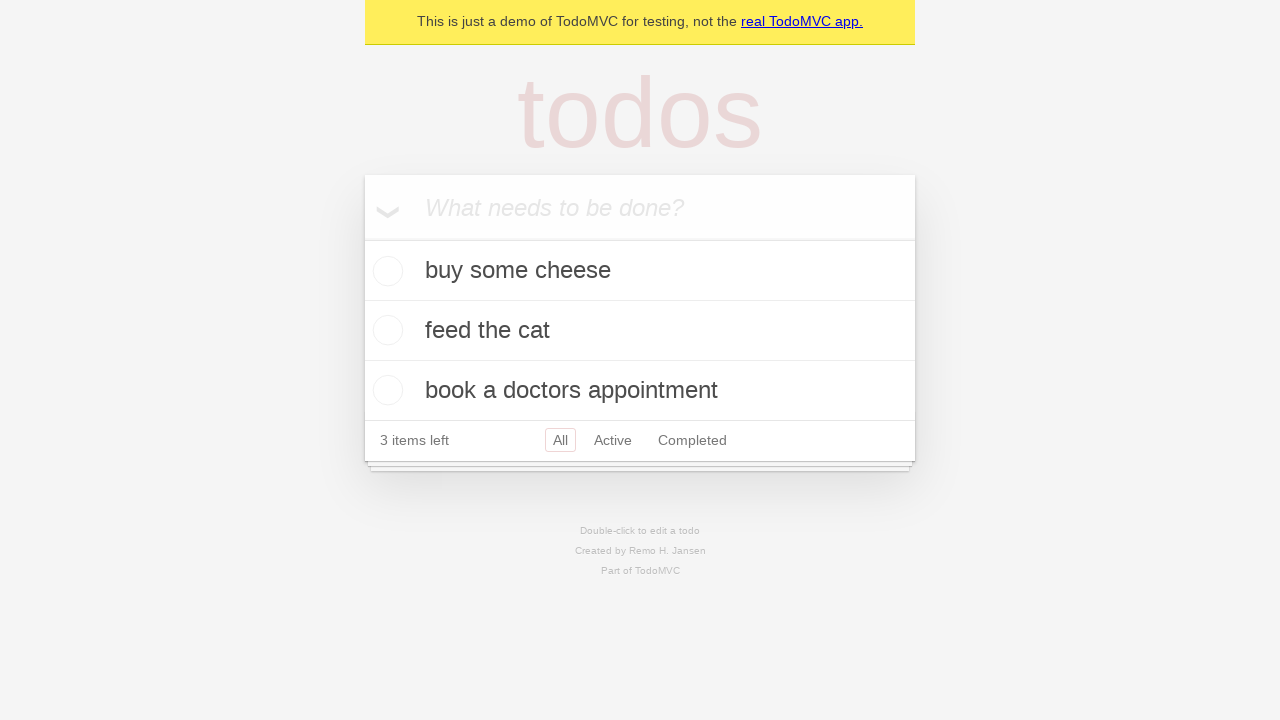